Tests navigation from WordPress.com Russian homepage by clicking on the pricing link in the navigation menu and verifying the redirect to the pricing page.

Starting URL: https://wordpress.com/ru/

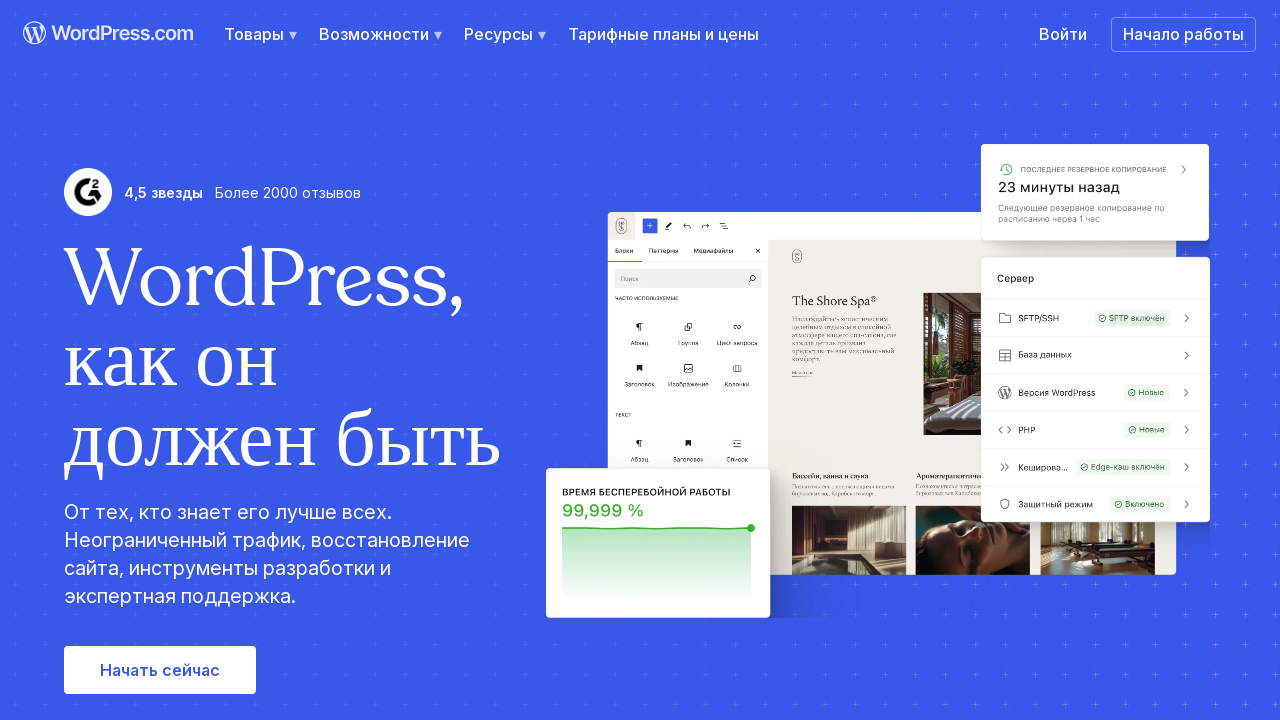

Set viewport size to 948x1032
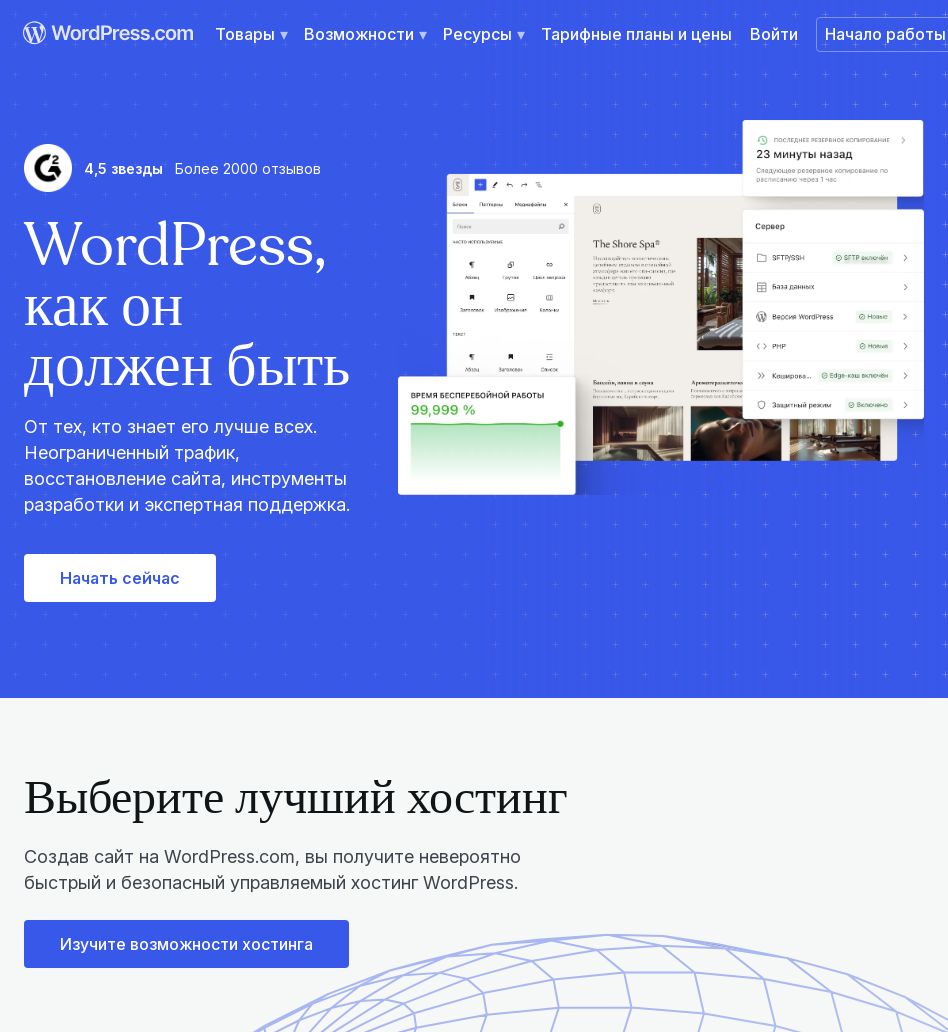

Clicked pricing link in navigation menu (5th item) at (636, 26) on nav ul li:nth-child(5) a
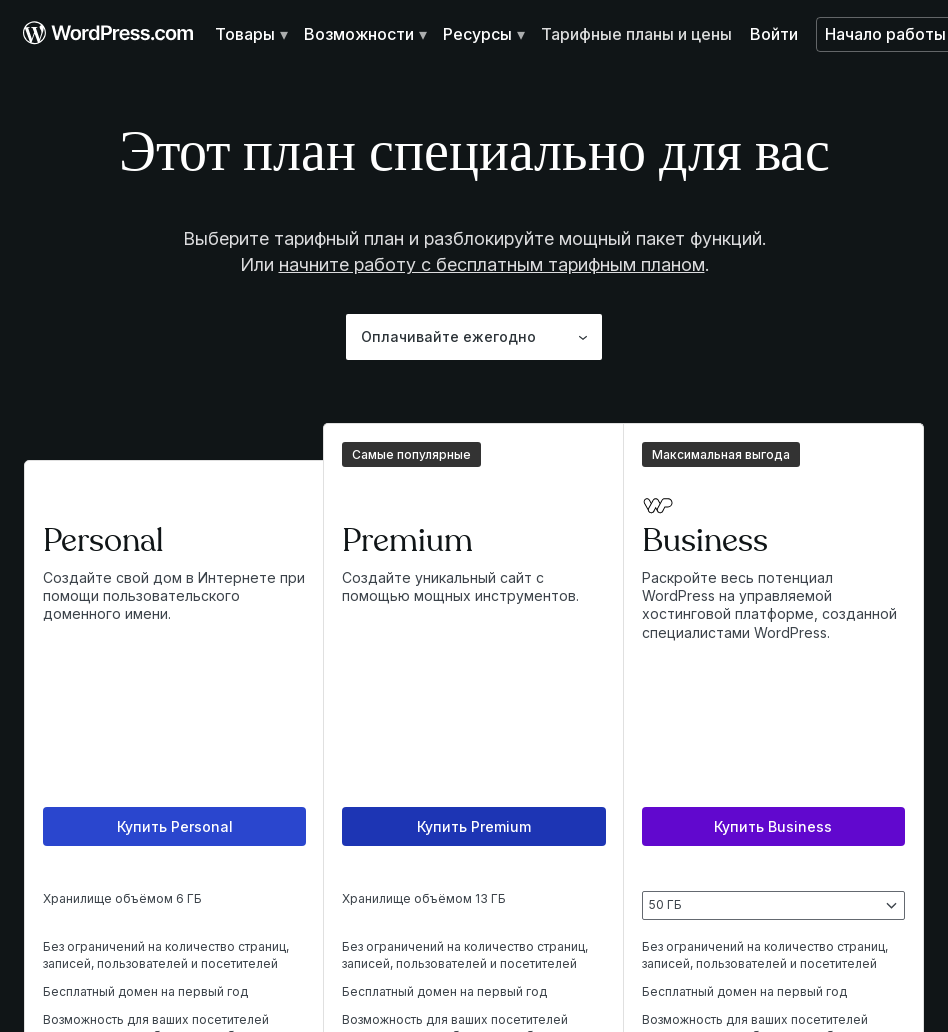

Verified redirect to pricing page at https://wordpress.com/ru/pricing/
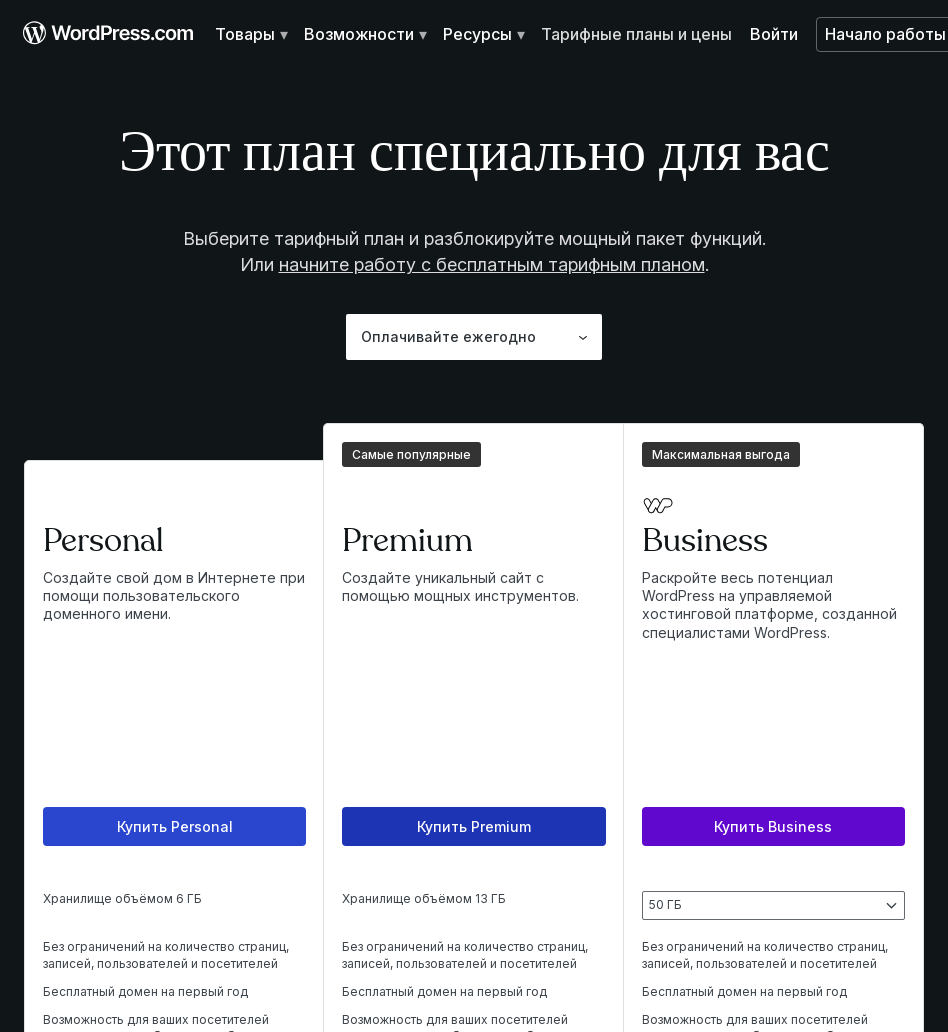

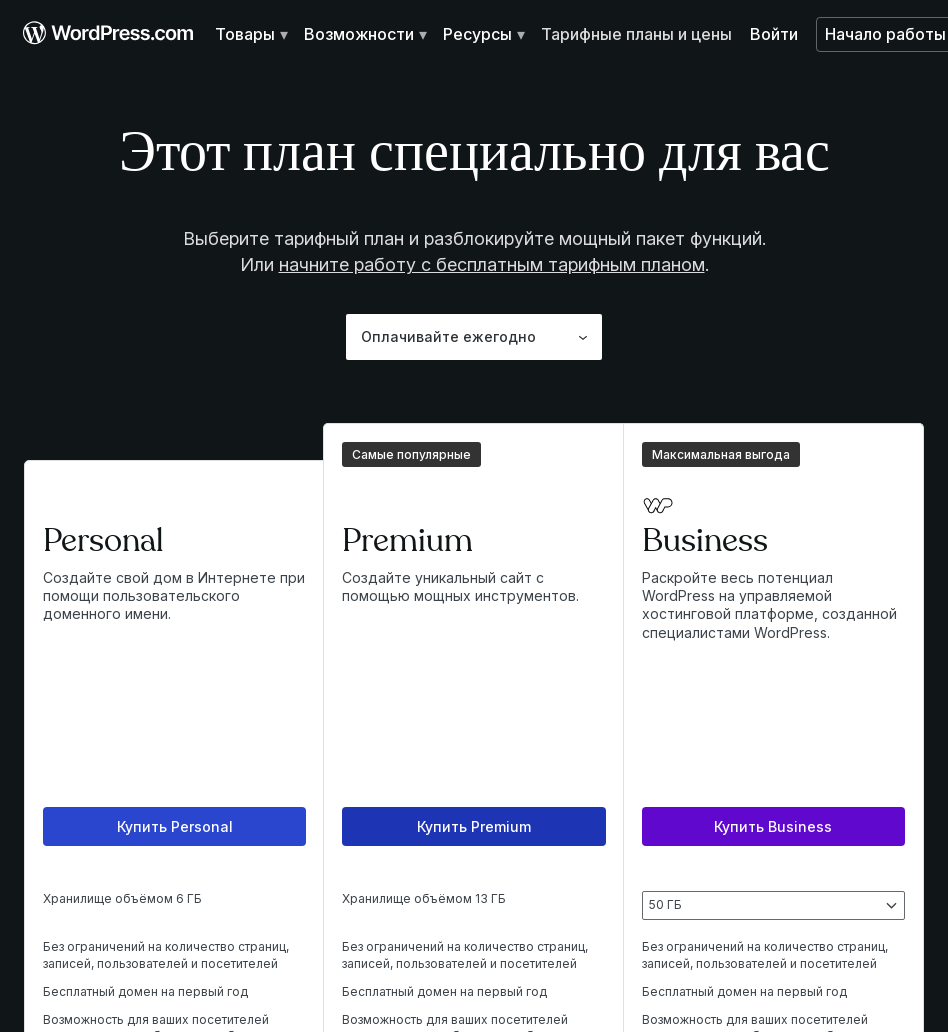